Tests jQuery UI selectable widget by selecting multiple items through click and drag action

Starting URL: https://jqueryui.com/selectable/

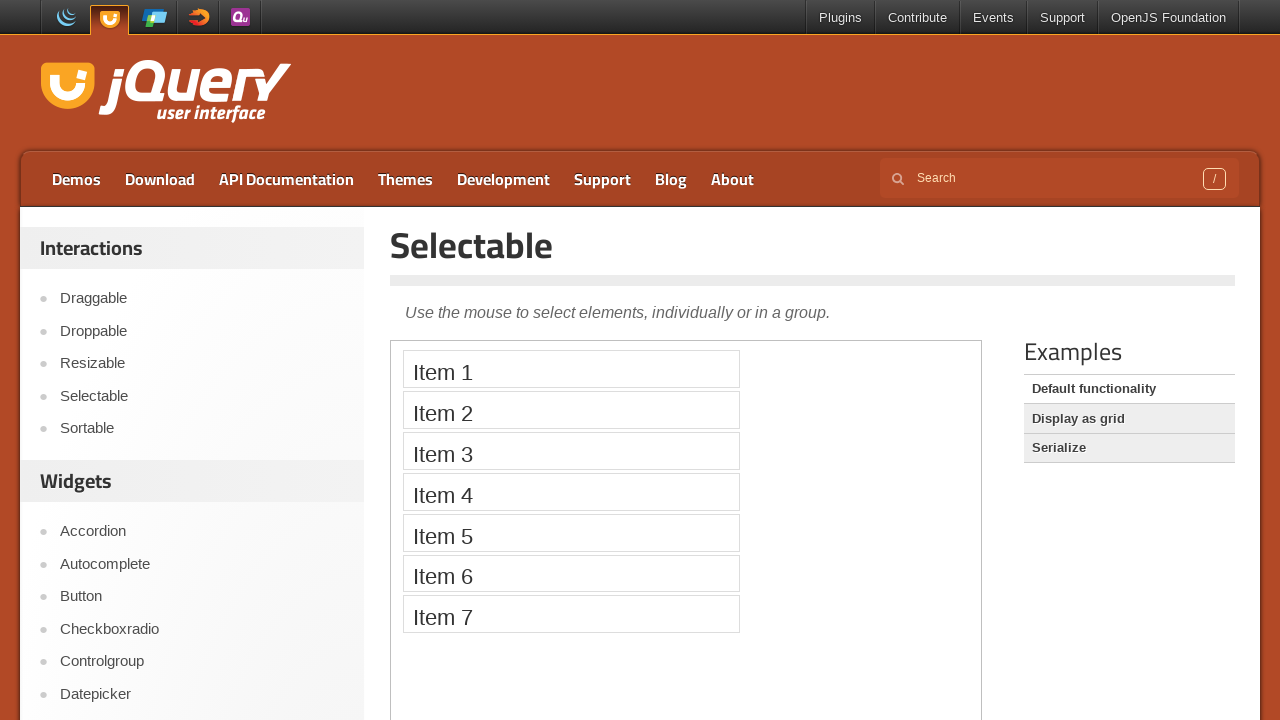

Switched to iframe containing the selectable widget
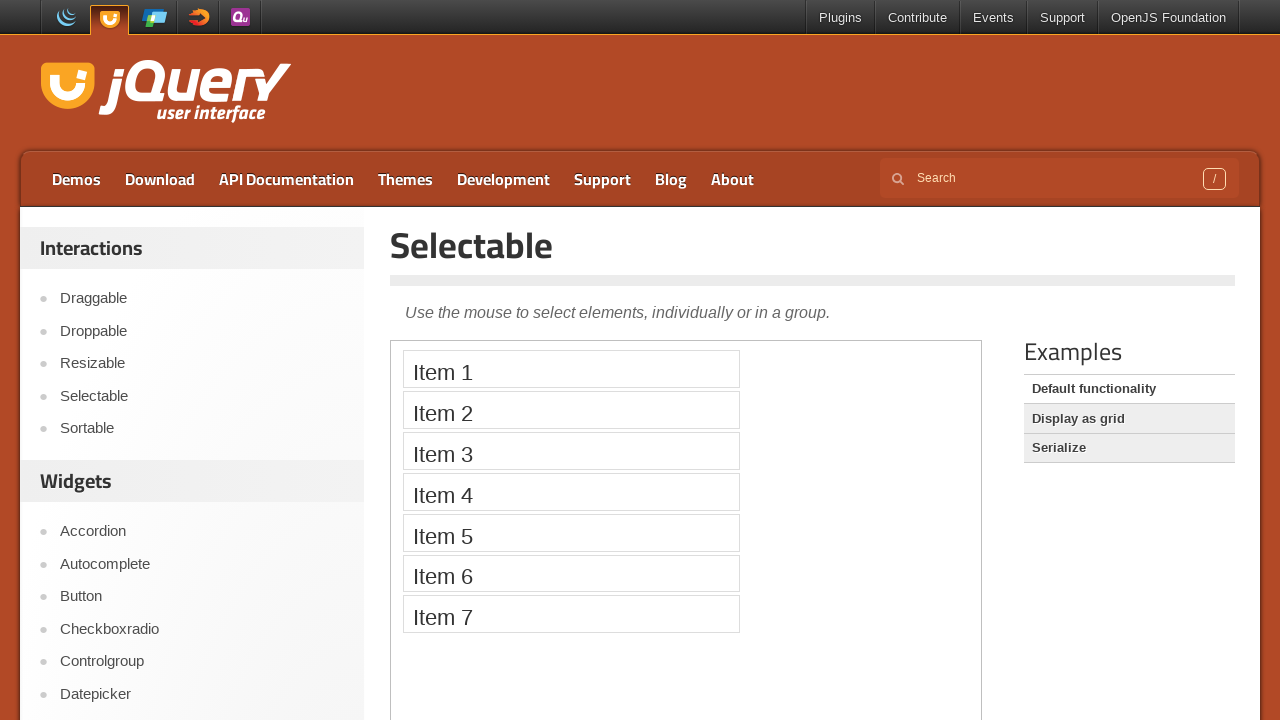

Retrieved all selectable list items from the widget
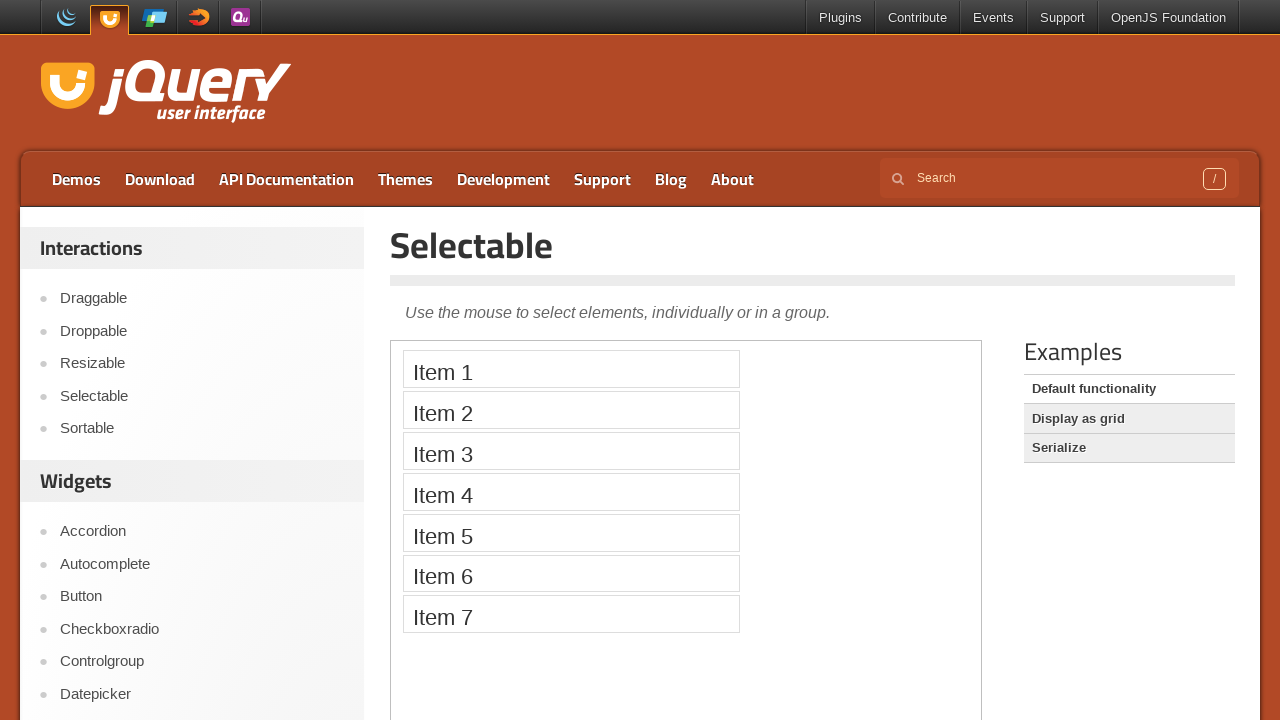

Identified first and fifth items for drag selection
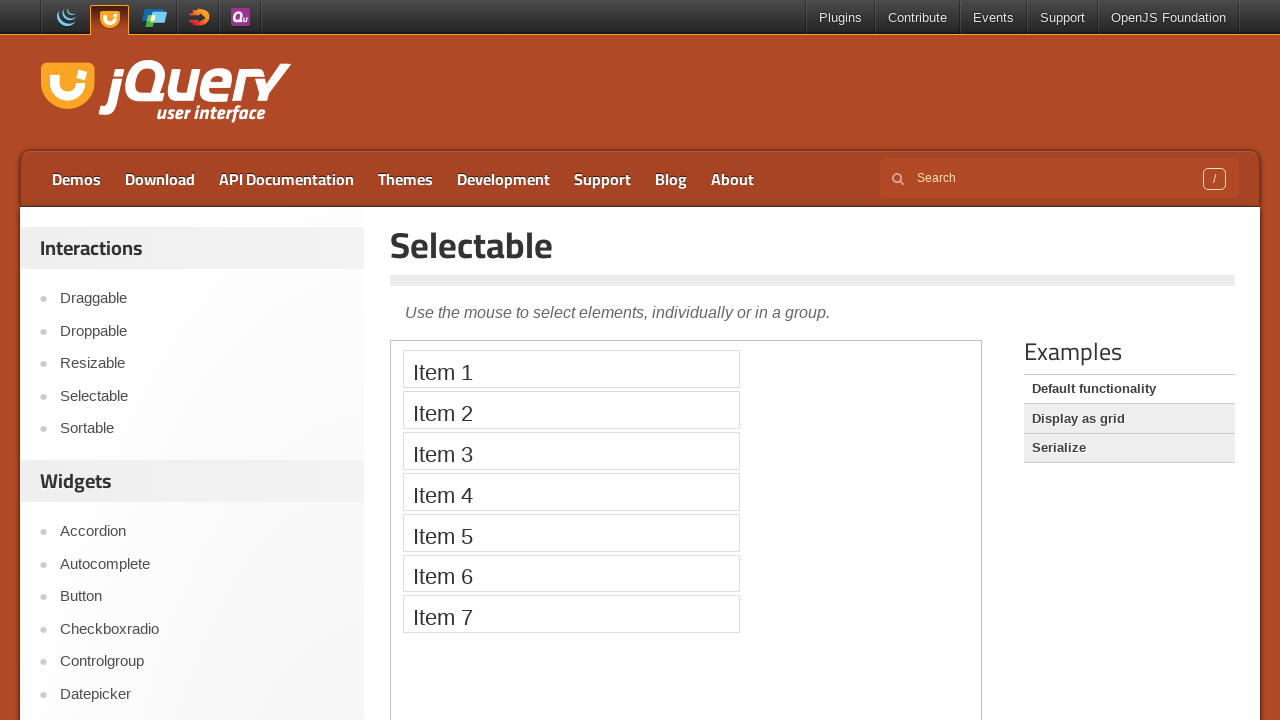

Hovered over first selectable item at (571, 369) on ol#selectable > li >> nth=0
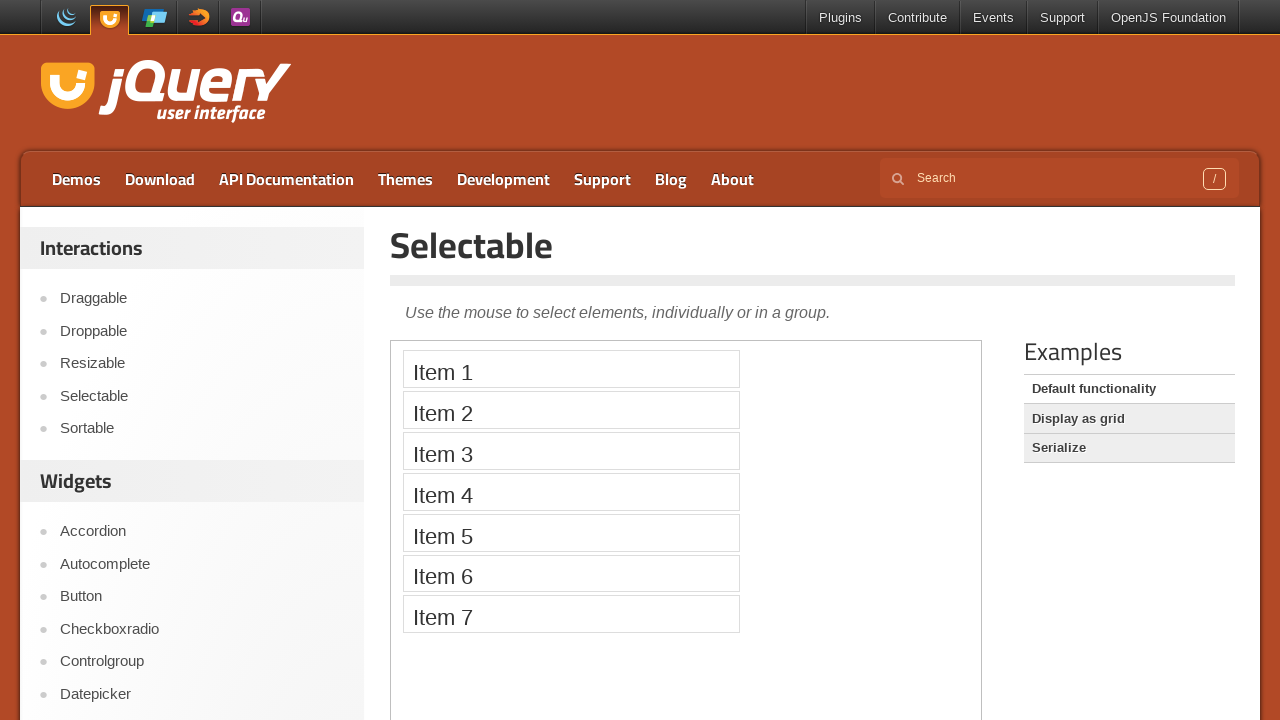

Pressed and held mouse button on first item at (571, 369)
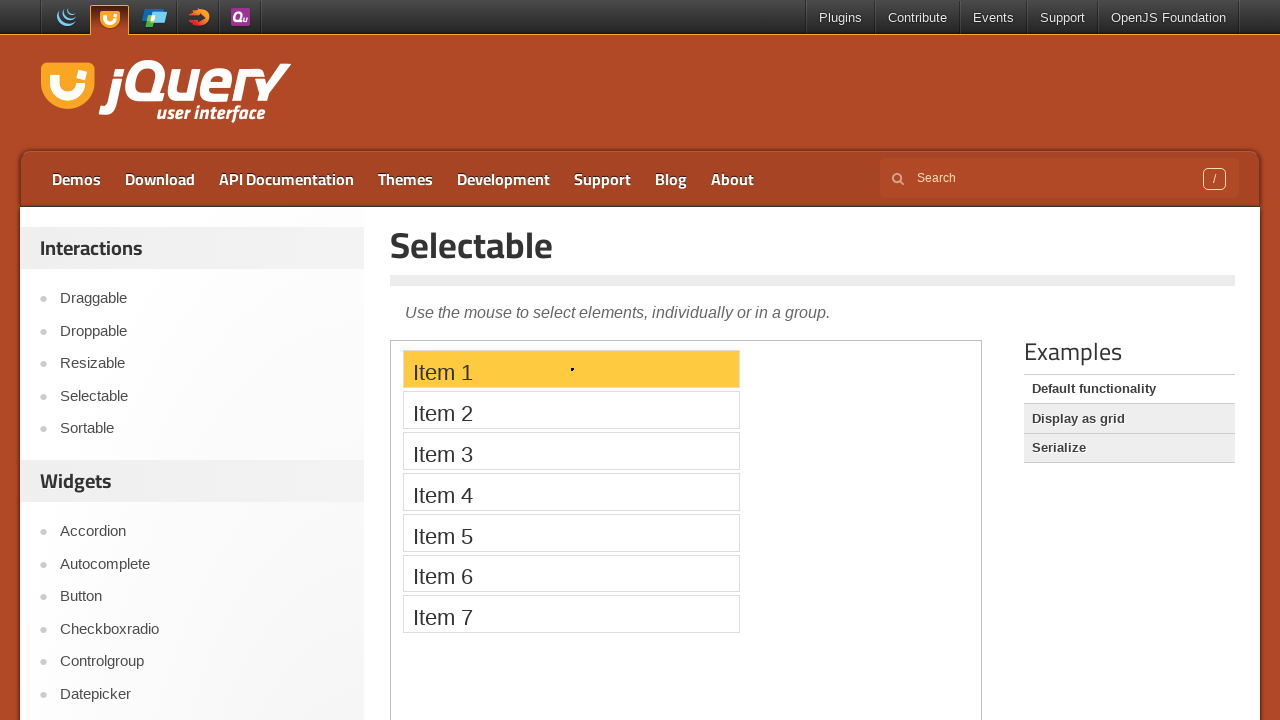

Dragged mouse to fifth selectable item at (571, 532) on ol#selectable > li >> nth=4
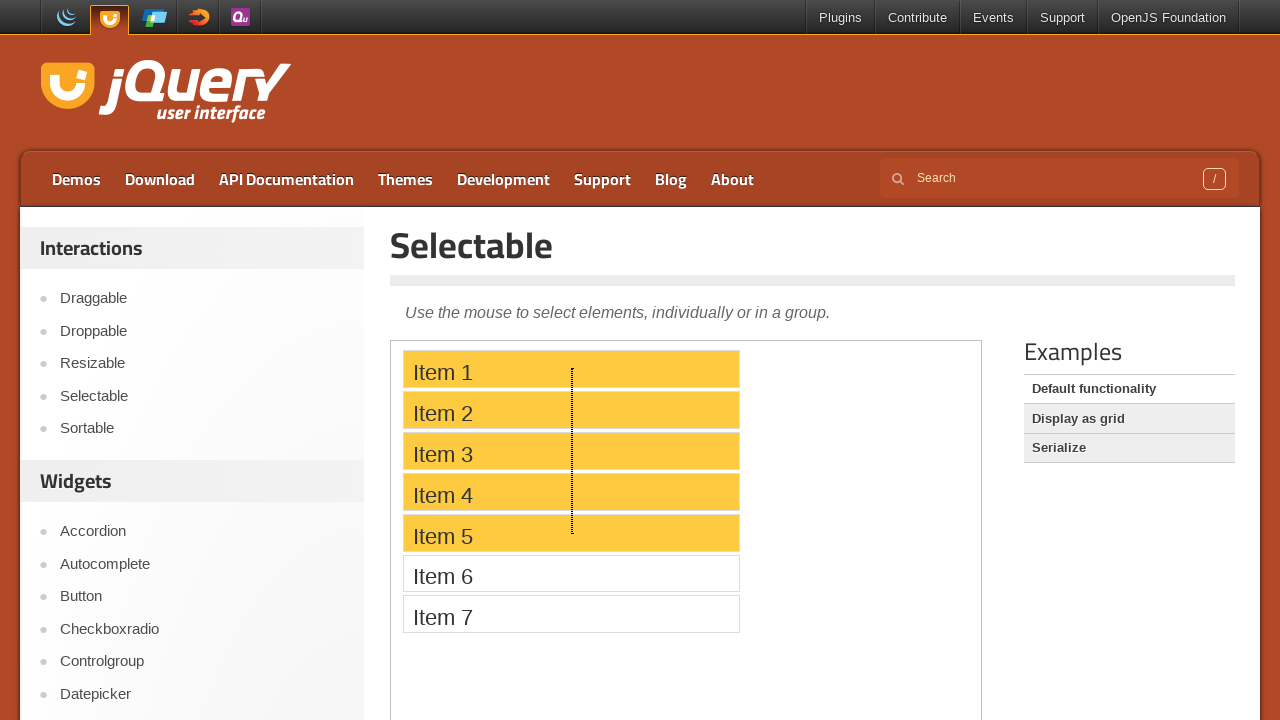

Released mouse button to complete drag selection of items 1-5 at (571, 532)
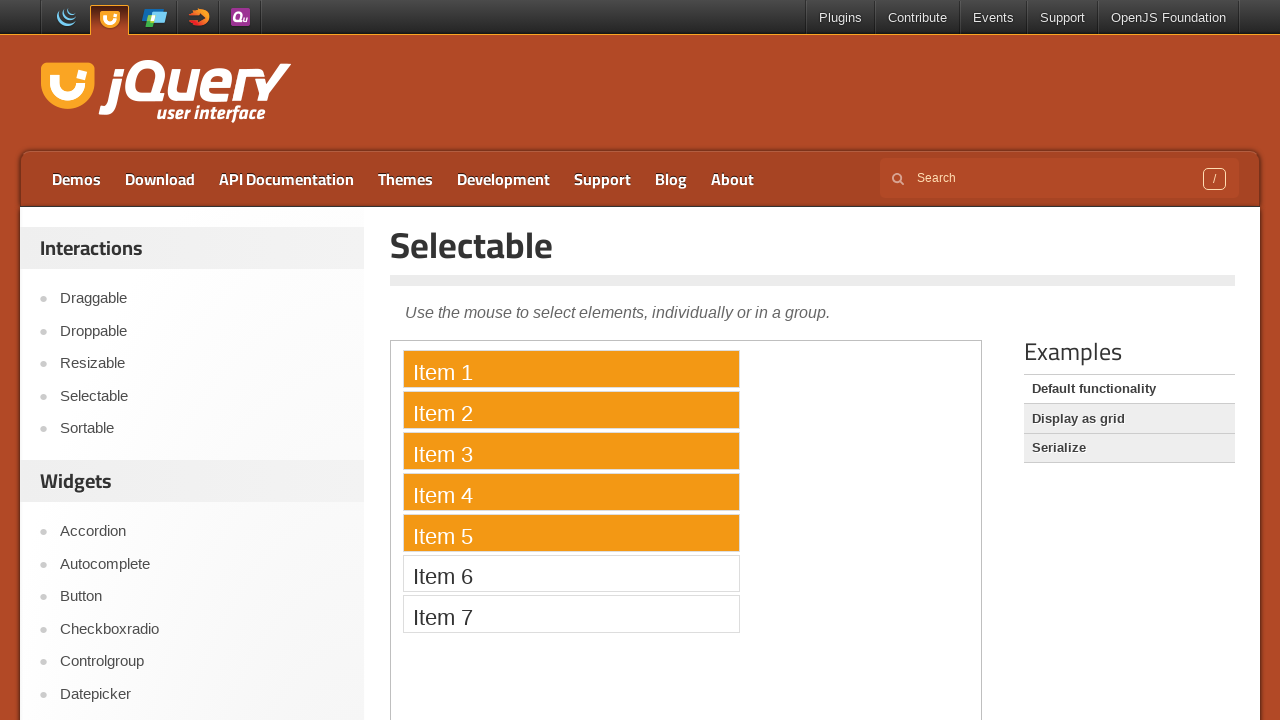

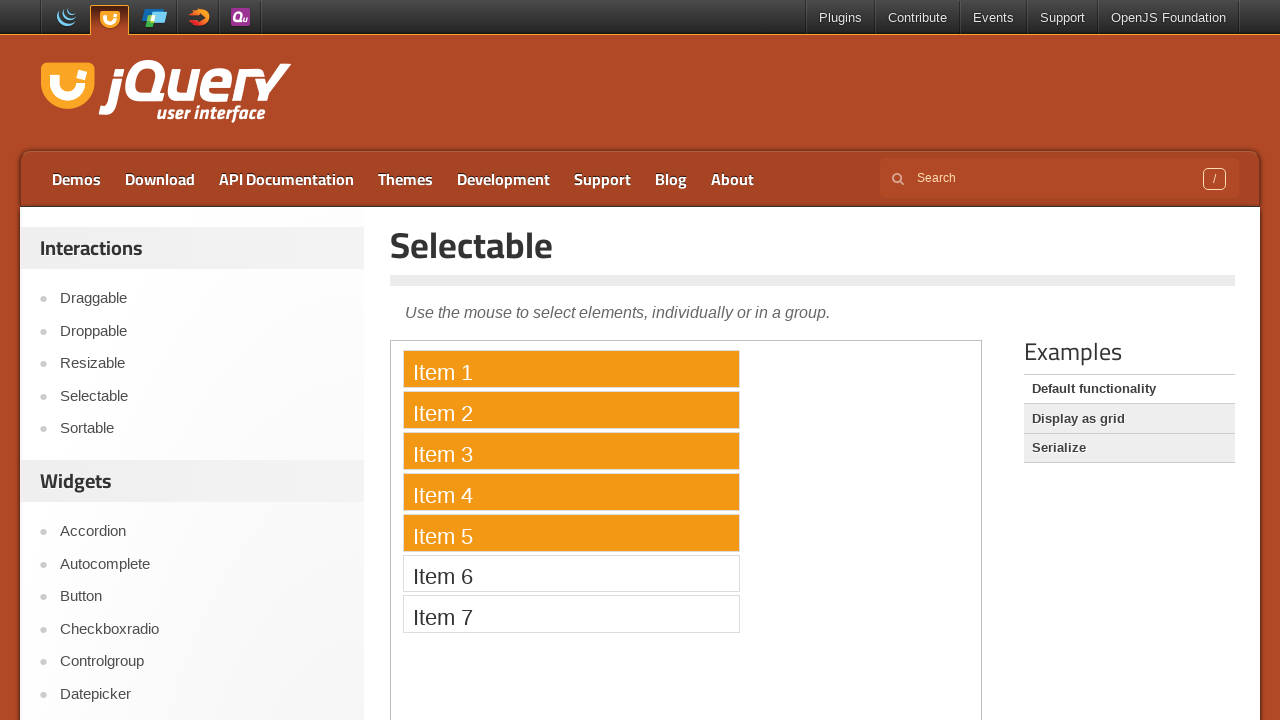